Tests browser window resizing and maximization operations on a test blog page, then verifies that link elements are present

Starting URL: http://omayo.blogspot.com/

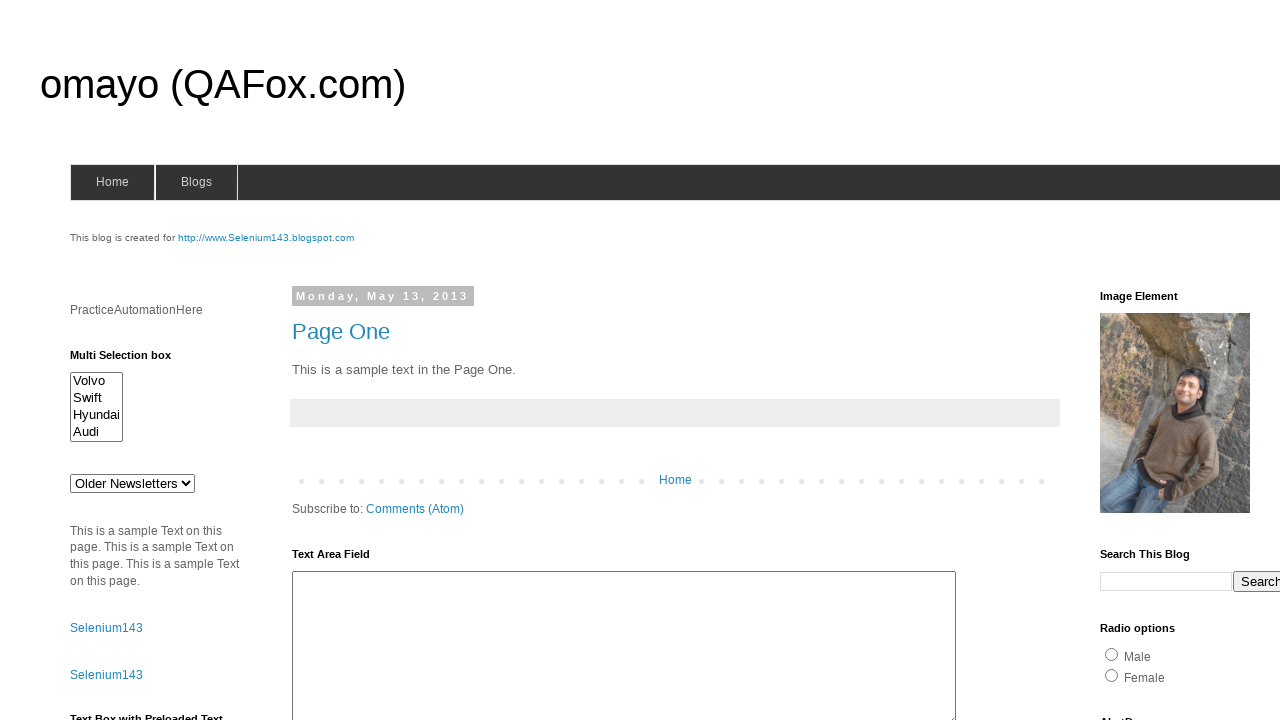

Set viewport size to 200x300 pixels
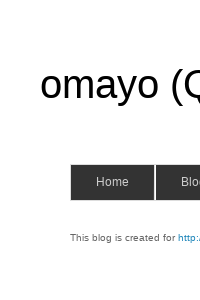

Maximized browser window to 1920x1080 pixels
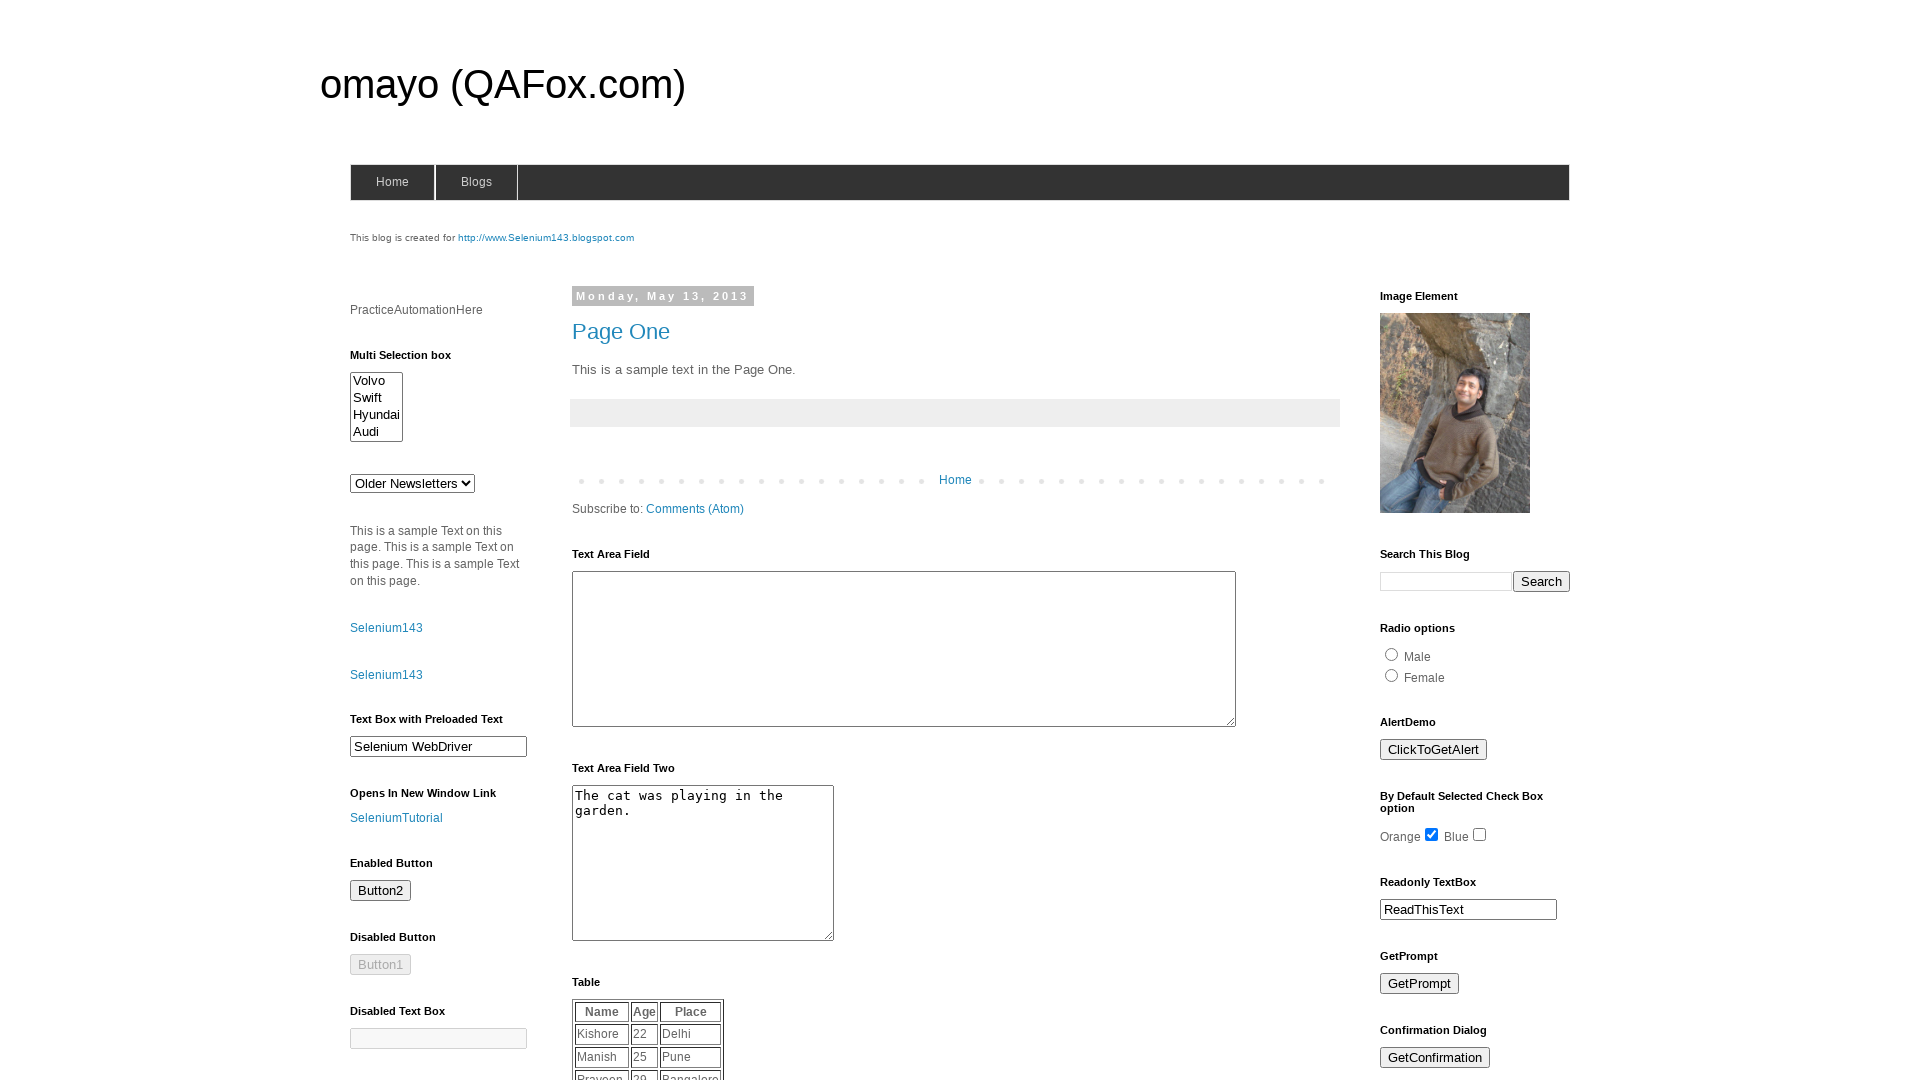

Verified that link list elements are present on the page
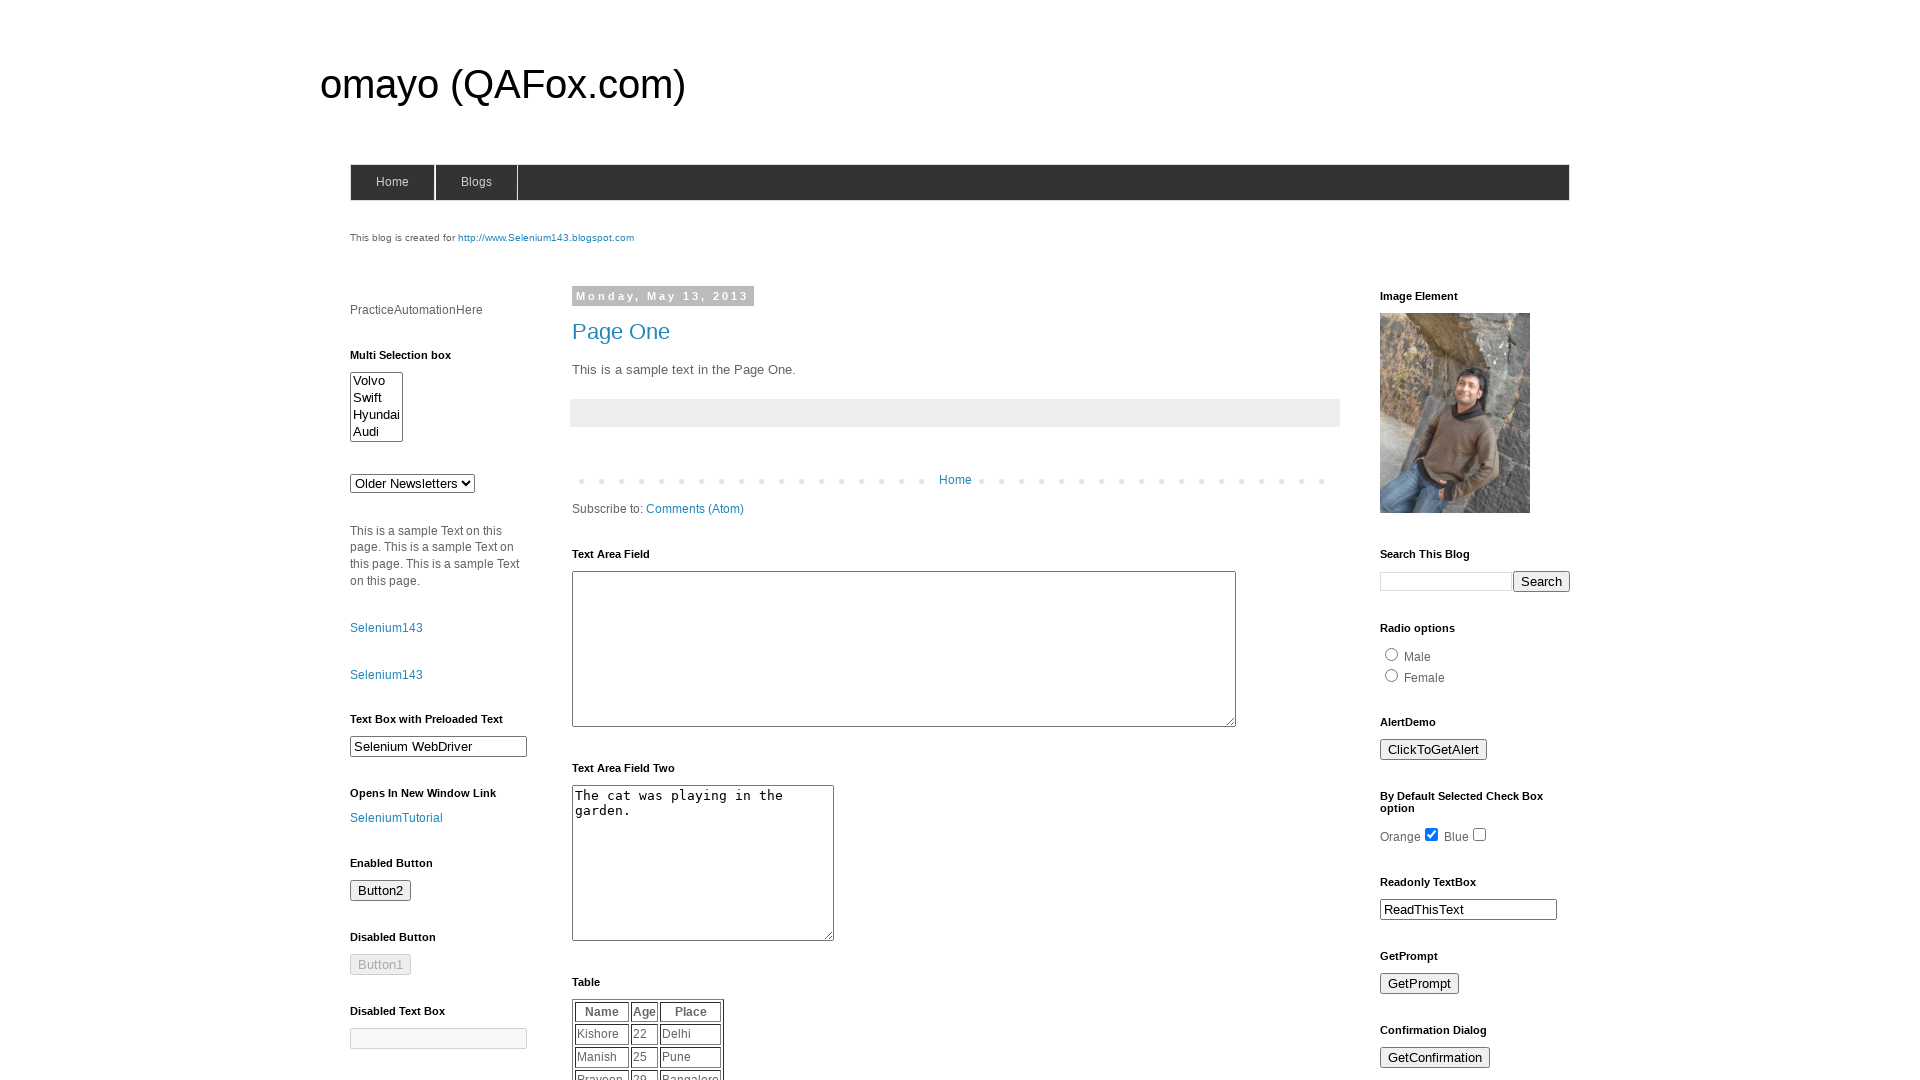

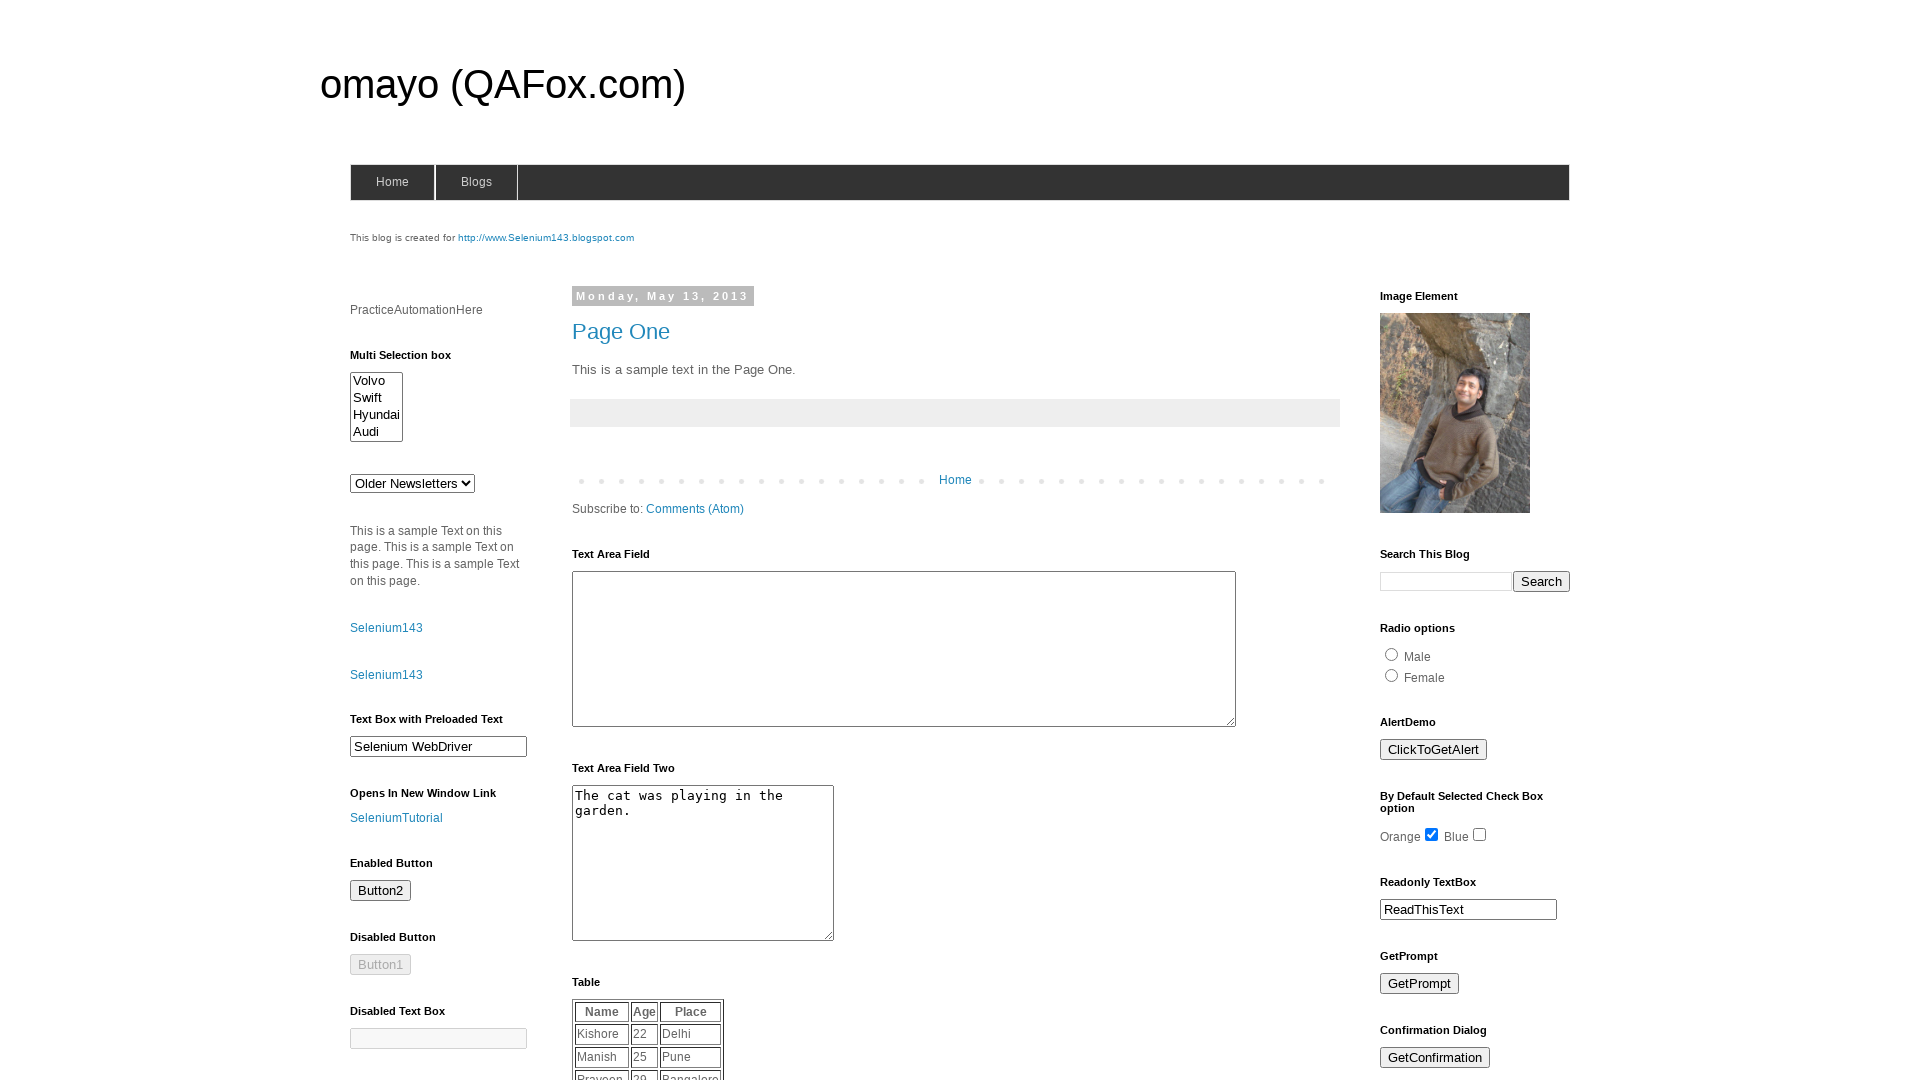